Tests checkbox interaction on the Angular practice page by finding checkbox elements and clicking them

Starting URL: https://rahulshettyacademy.com/angularpractice/

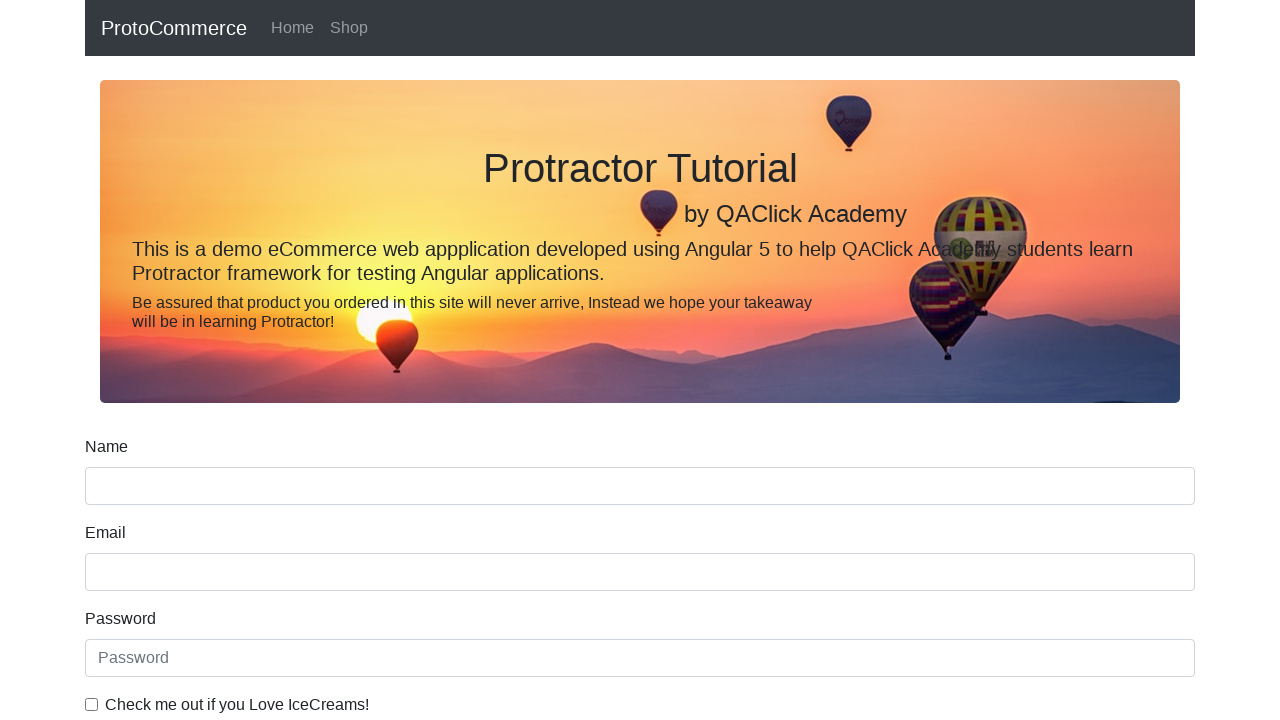

Waited for checkbox elements to load on Angular practice page
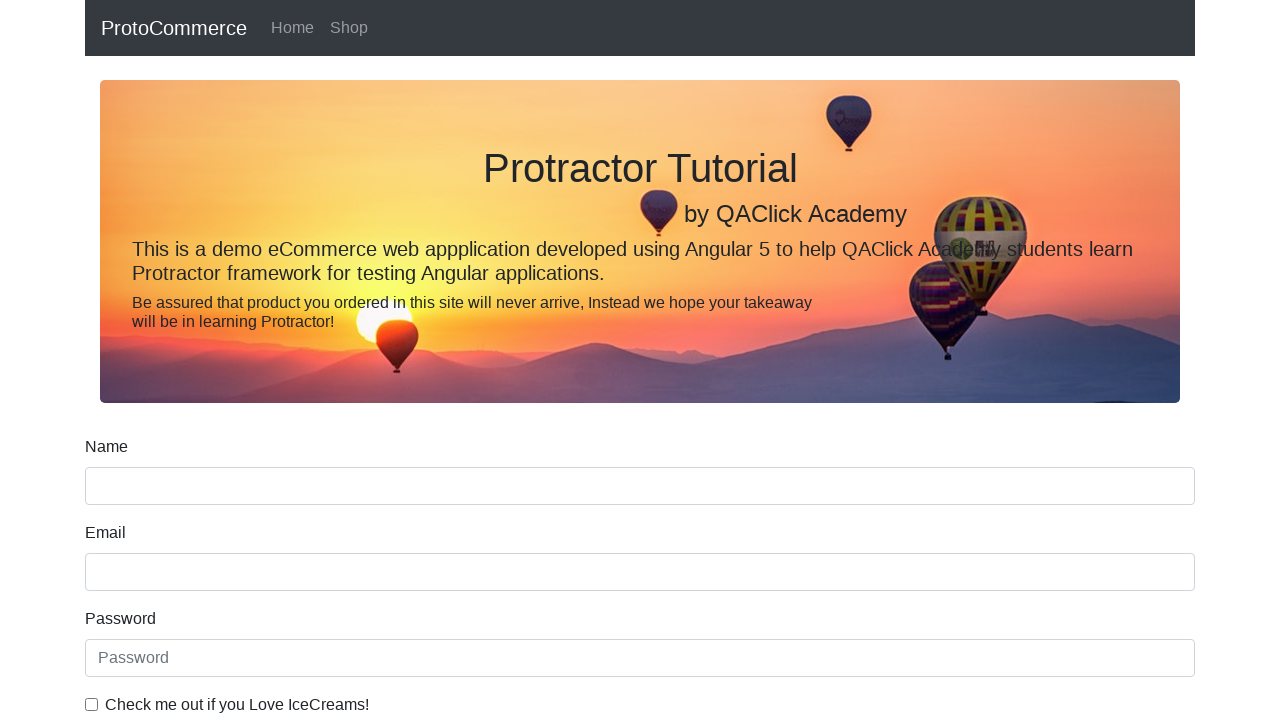

Located all checkbox elements on the page
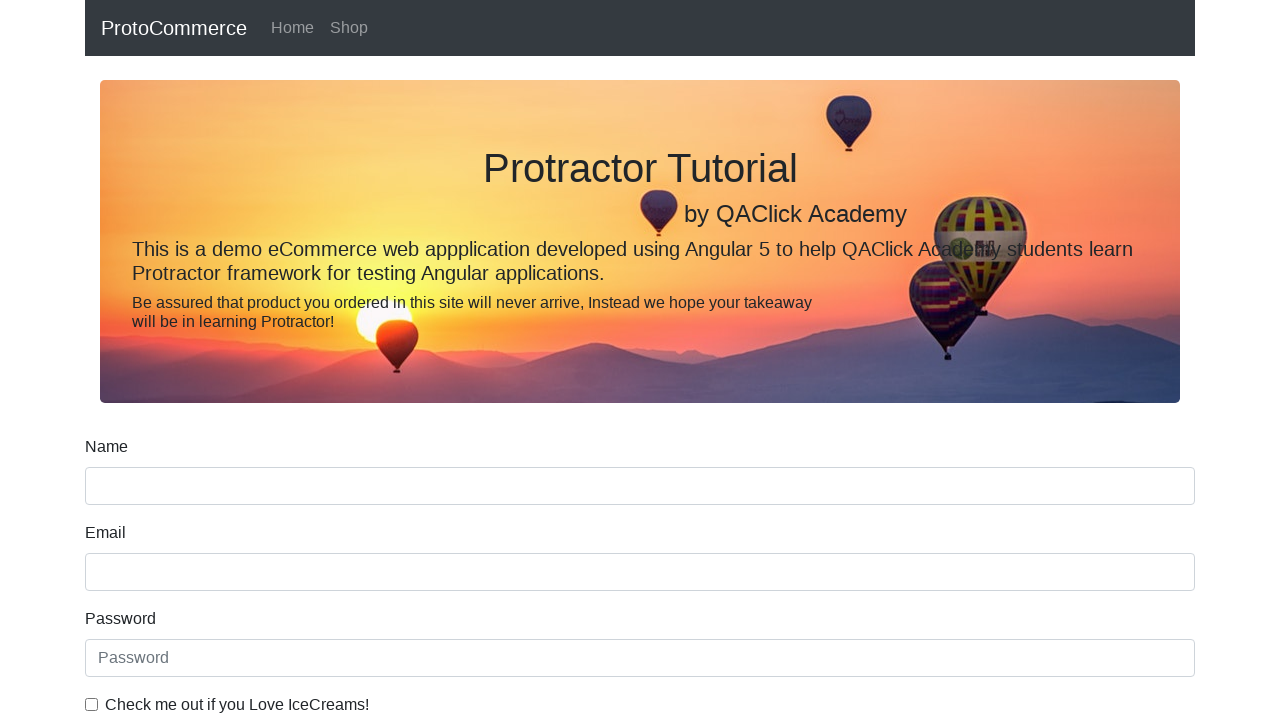

Found 1 checkboxes total
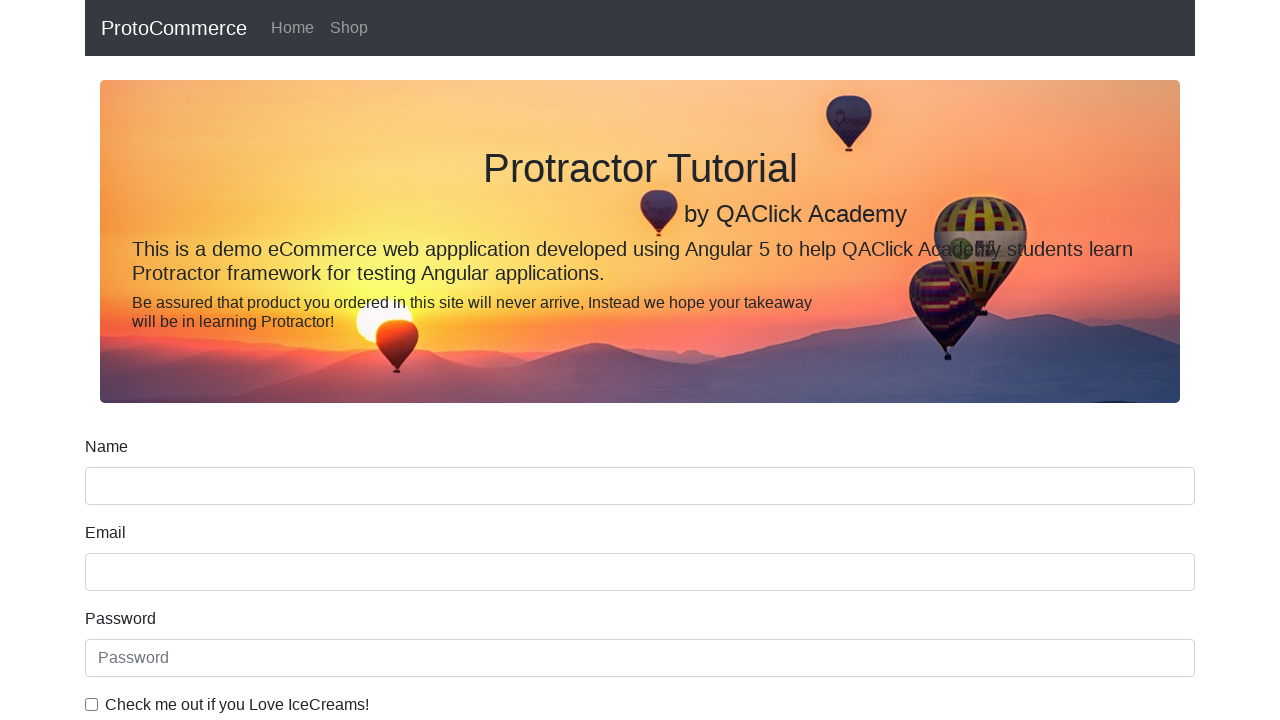

Clicked checkbox 1 of 1 at (92, 704) on input[type='checkbox'] >> nth=0
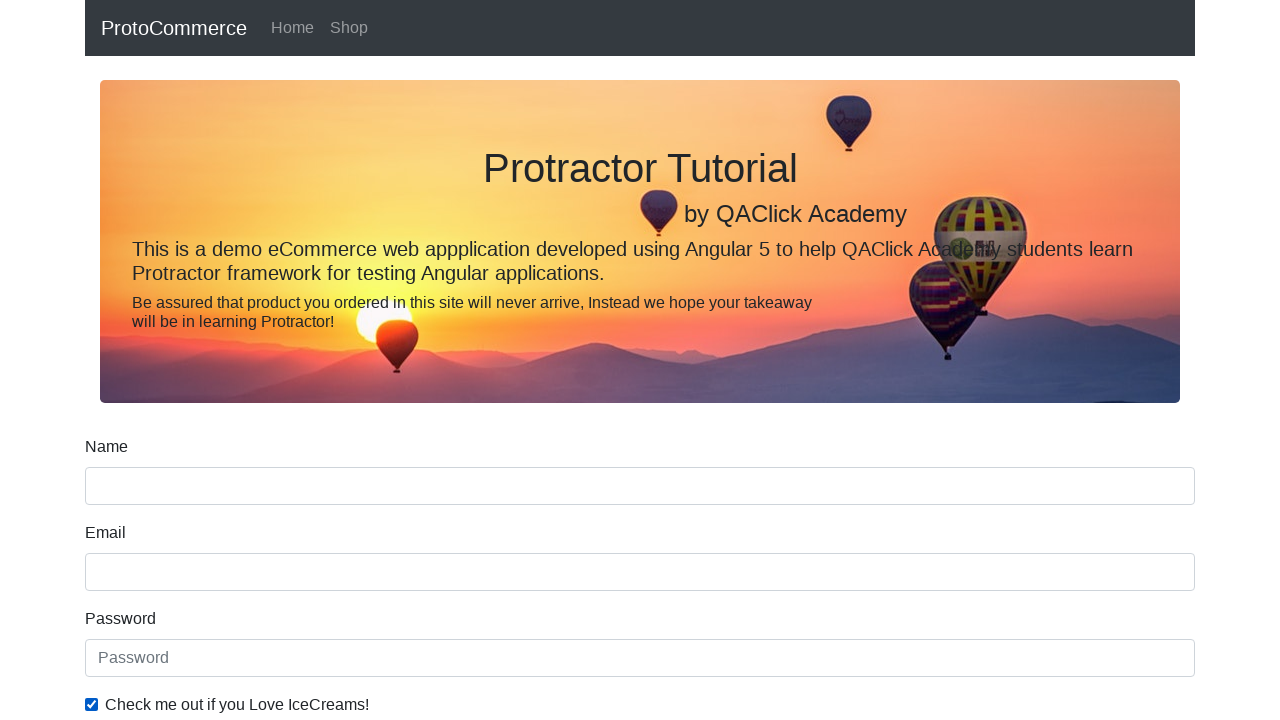

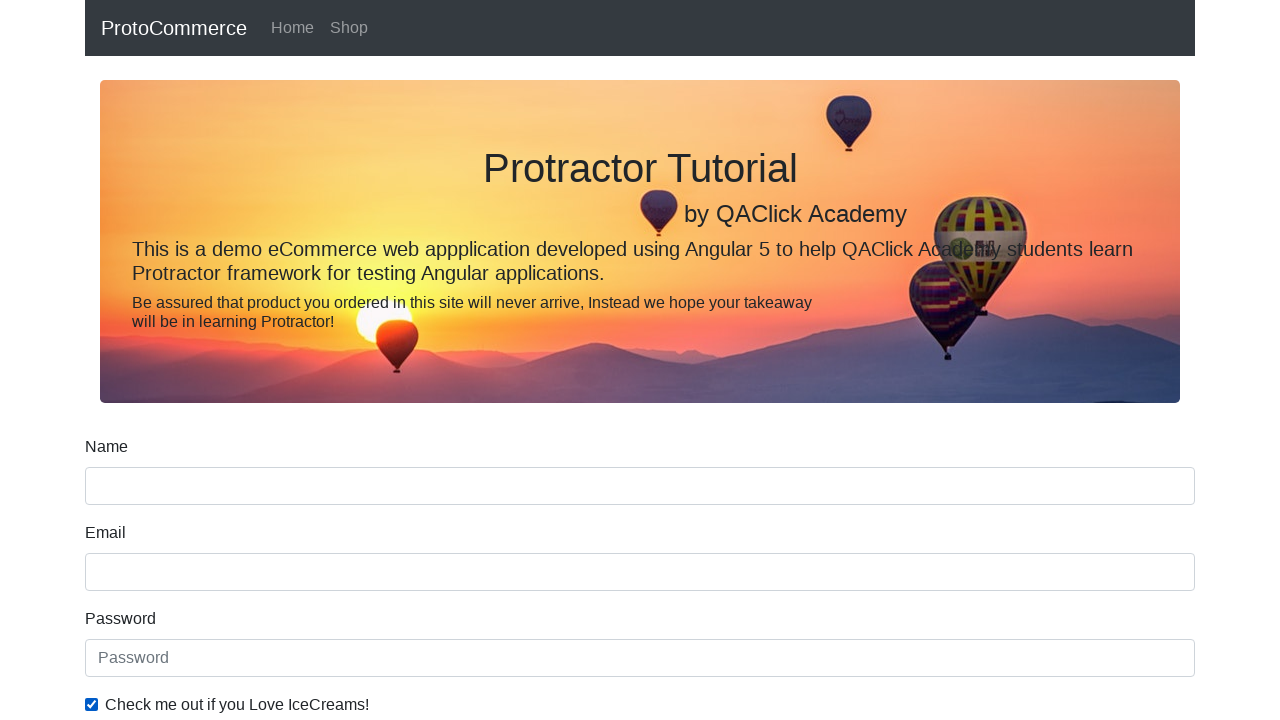